Tests a math calculation form by reading two numbers, calculating their sum, selecting the result from a dropdown, and submitting the form

Starting URL: http://suninjuly.github.io/selects2.html

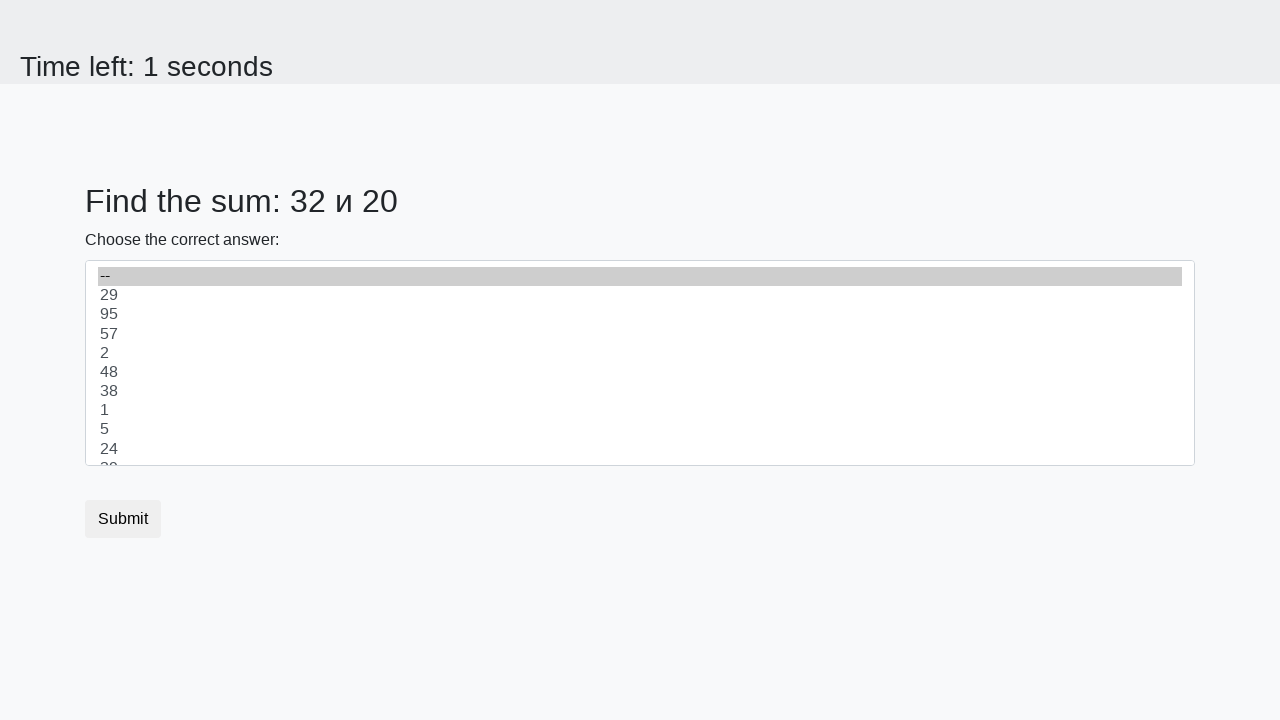

Retrieved first number from #num1 element
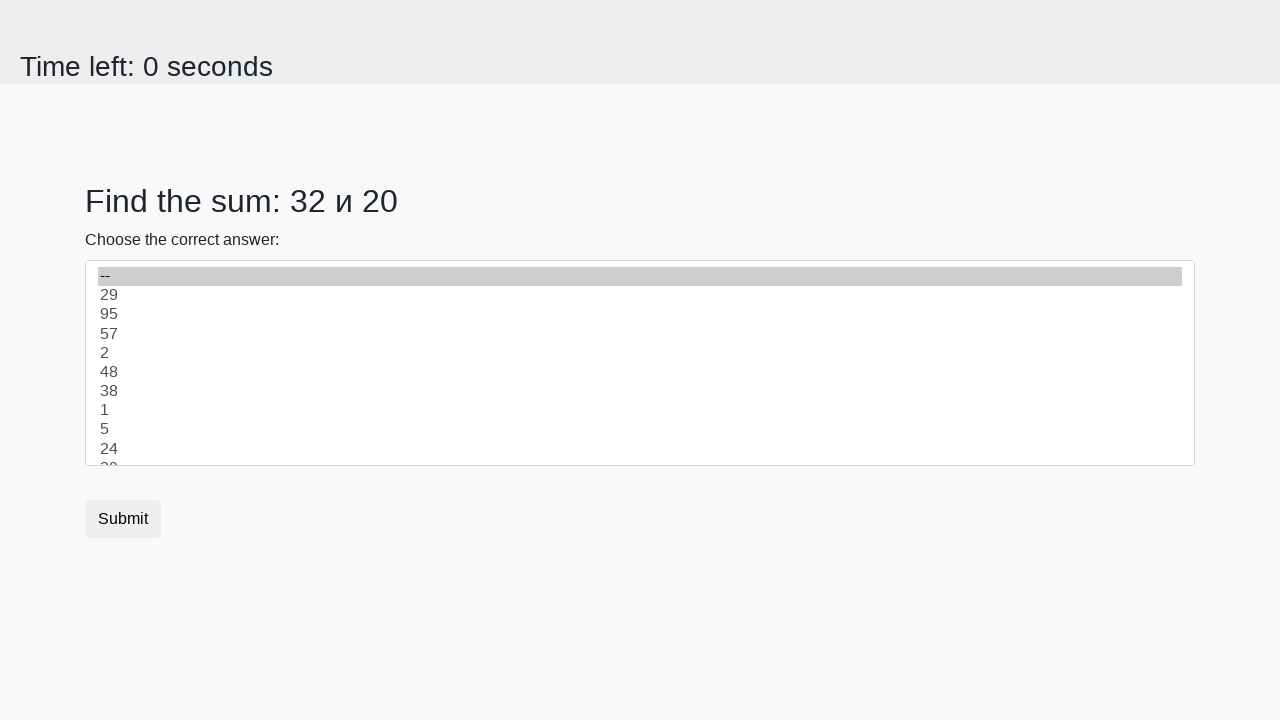

Retrieved second number from #num2 element
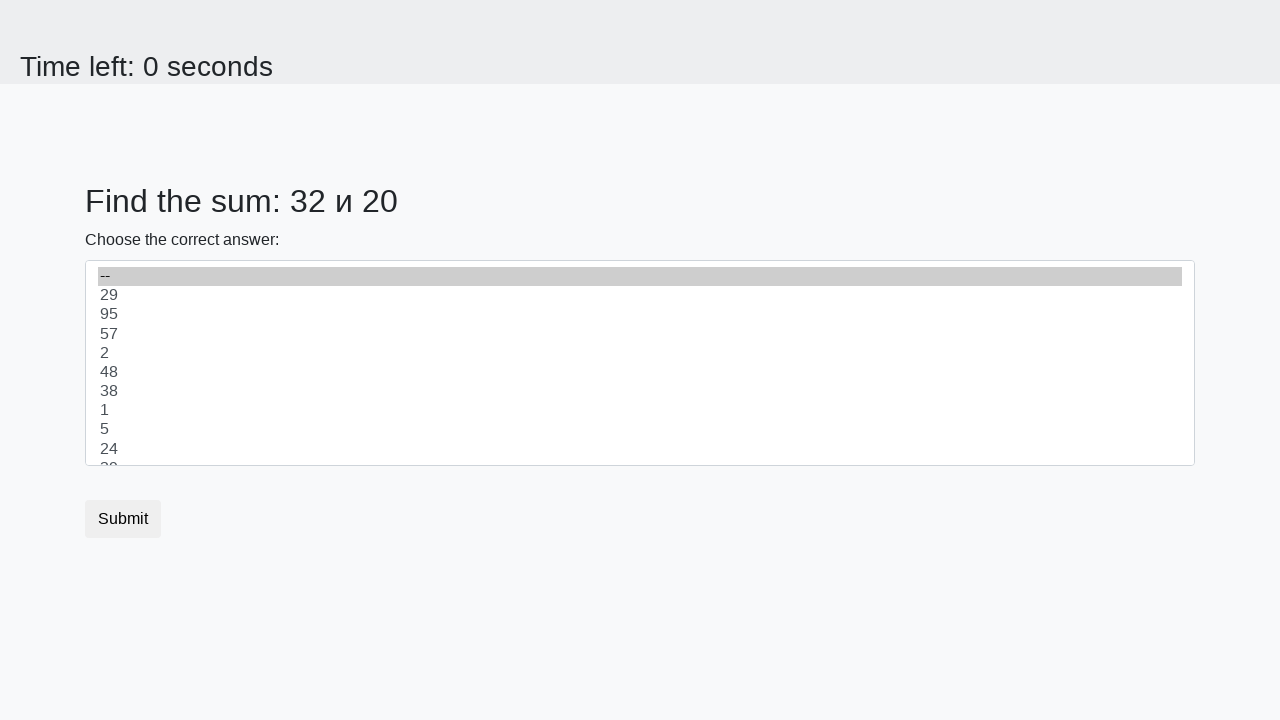

Calculated sum: 32 + 20 = 52
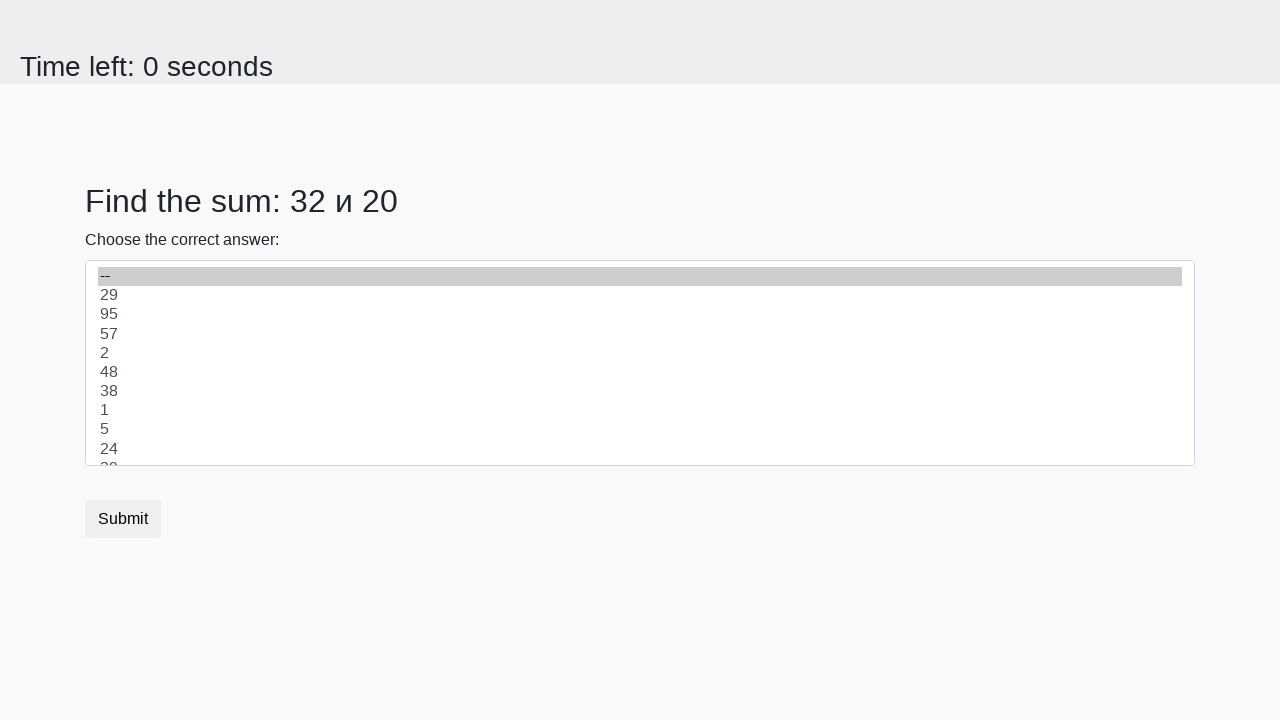

Selected sum value '52' from dropdown on #dropdown
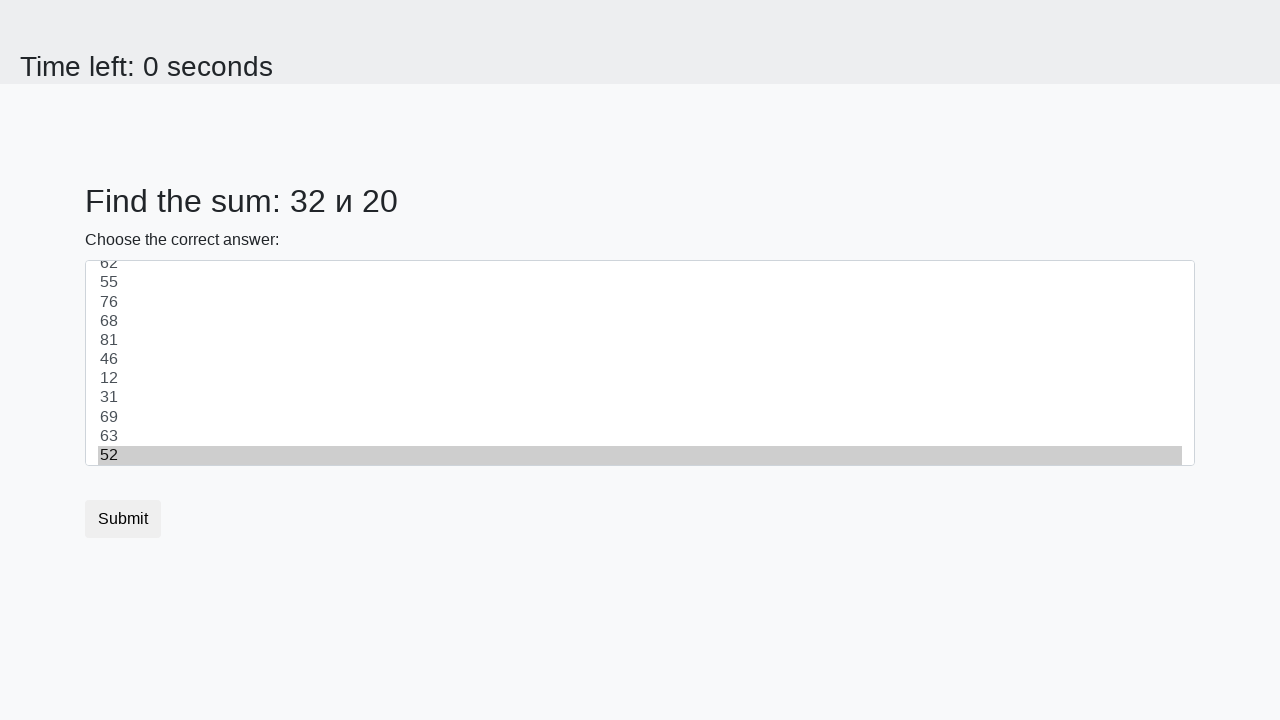

Clicked submit button to submit the form at (123, 519) on .btn-default
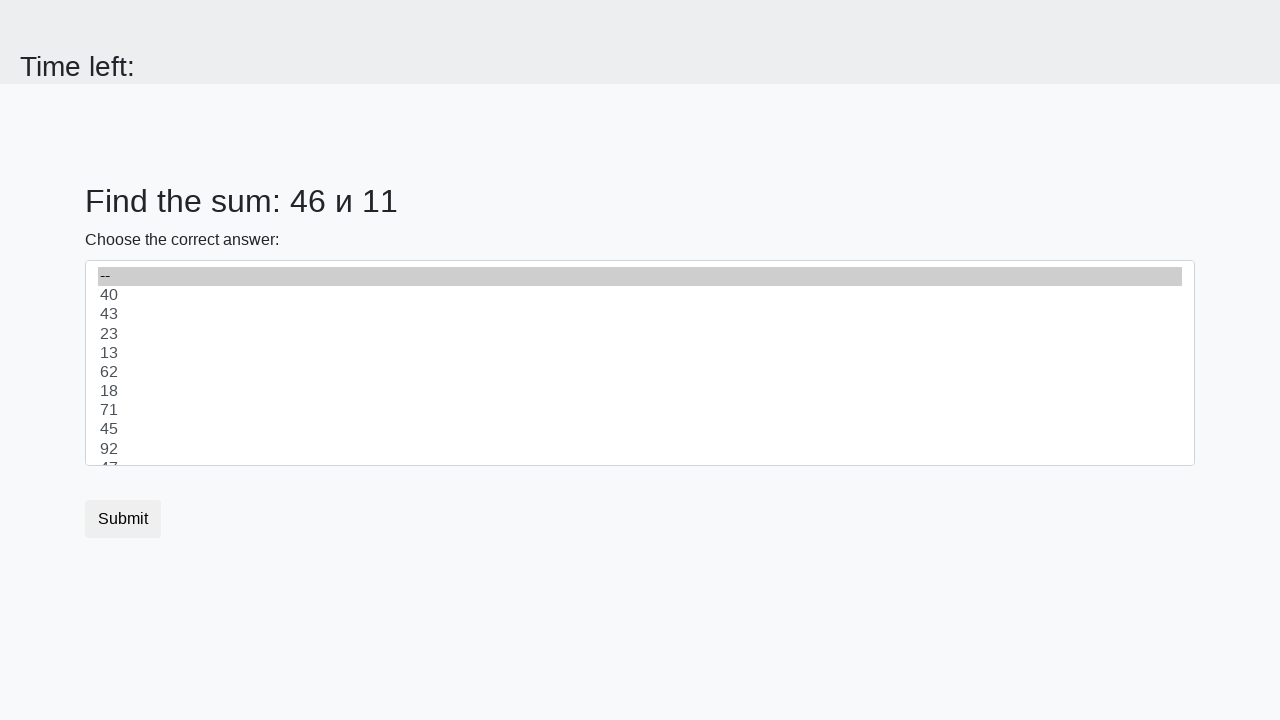

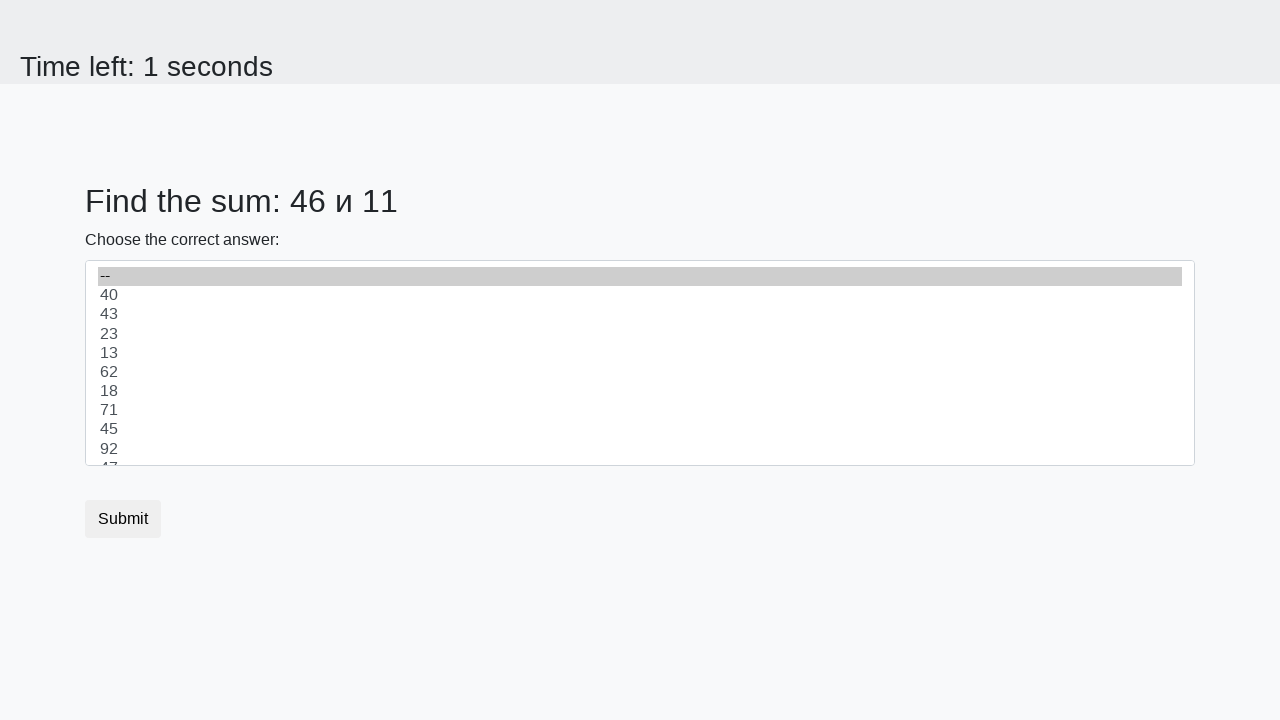